Tests checkbox interactions by locating two checkboxes and clicking them based on their selection state - selecting unselected checkboxes and toggling the second checkbox if displayed

Starting URL: https://the-internet.herokuapp.com/checkboxes

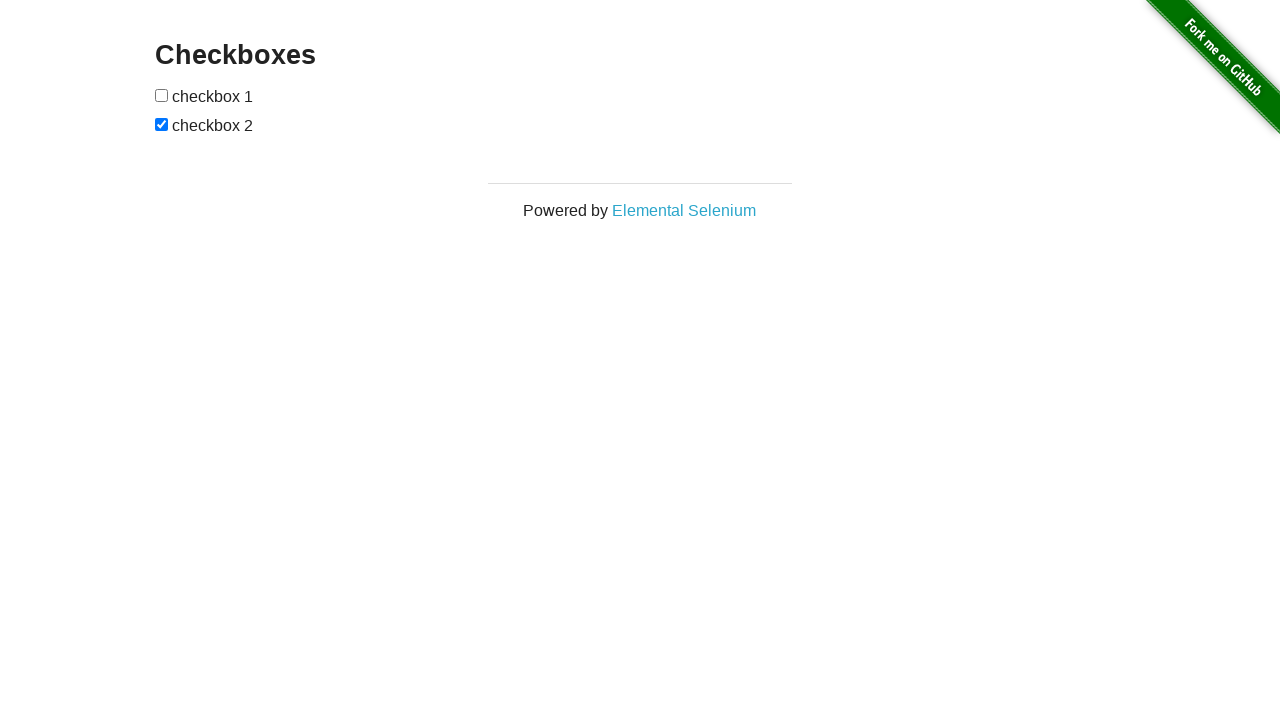

Navigated to checkbox test page
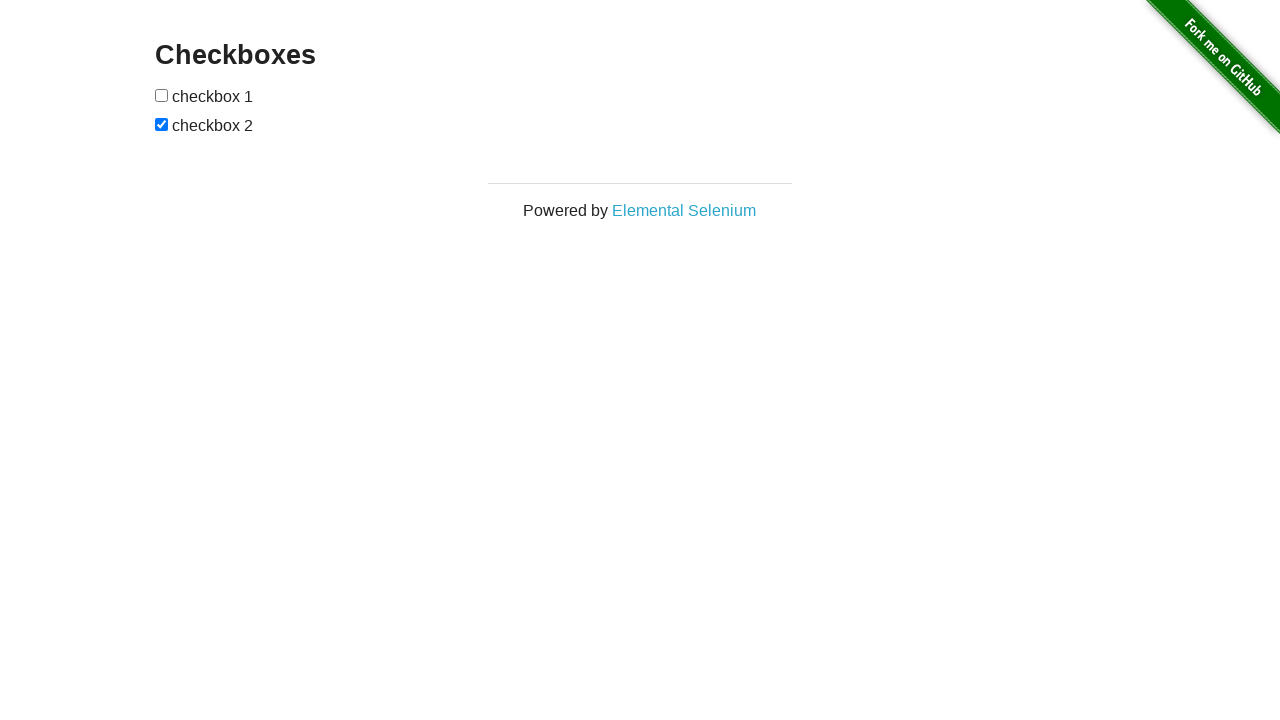

Located first checkbox element
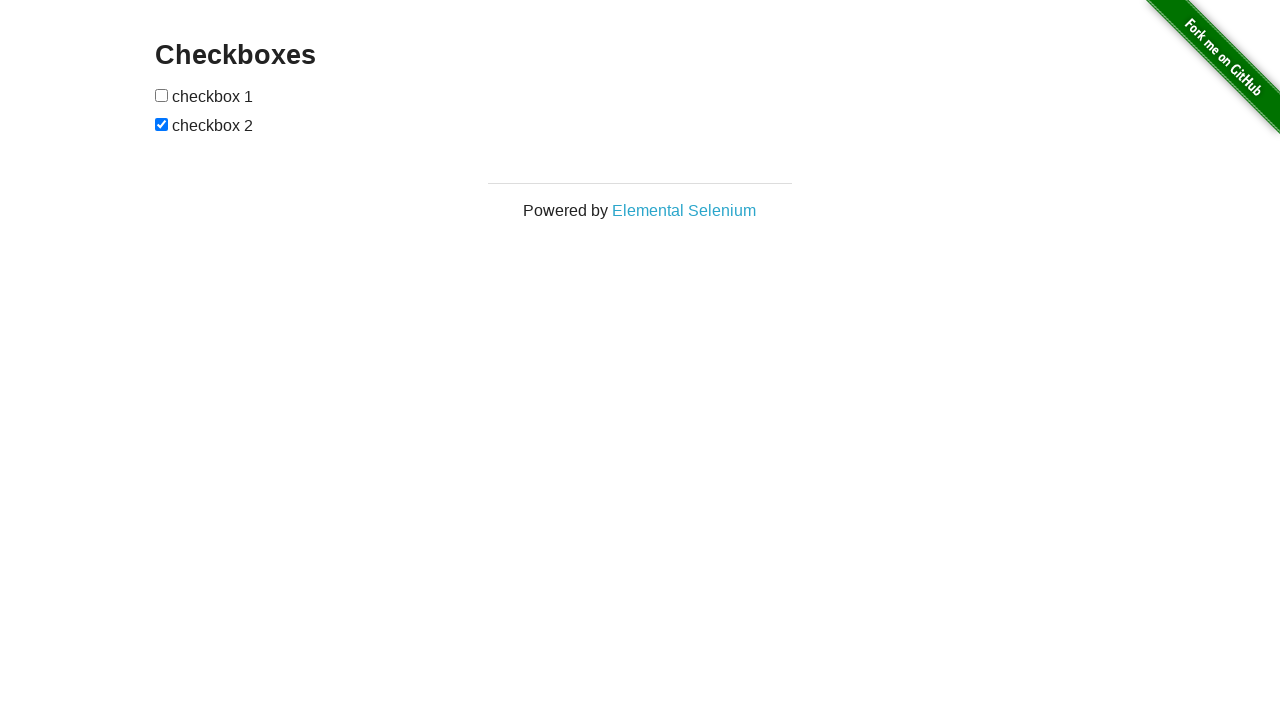

Located second checkbox element
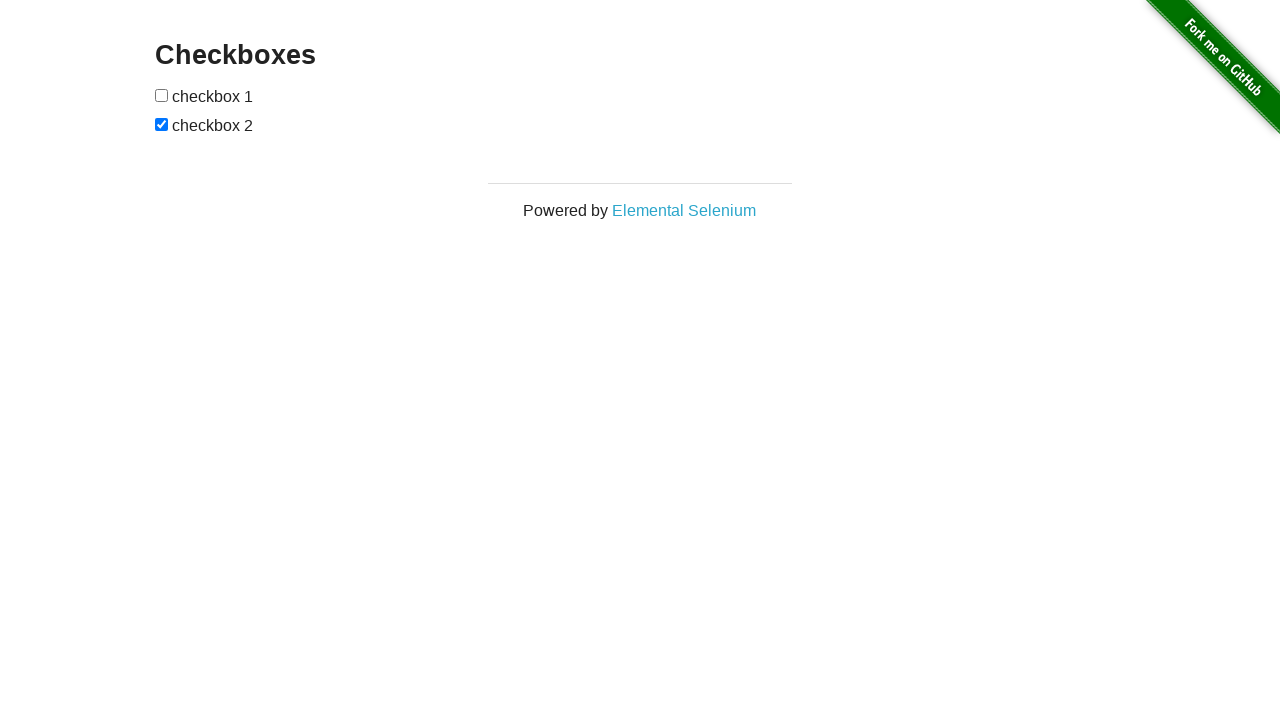

Checkboxes are now visible and ready
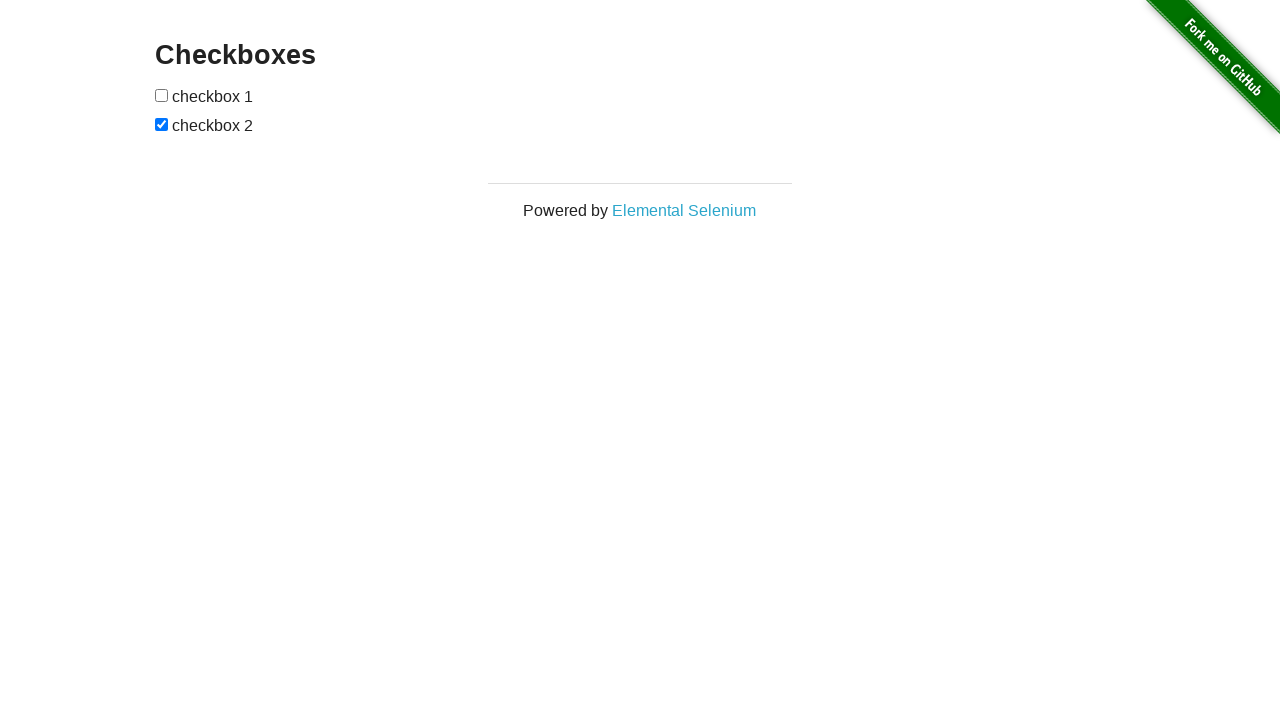

First checkbox was unchecked, clicked to select it at (162, 95) on (//*[@type='checkbox'])[1]
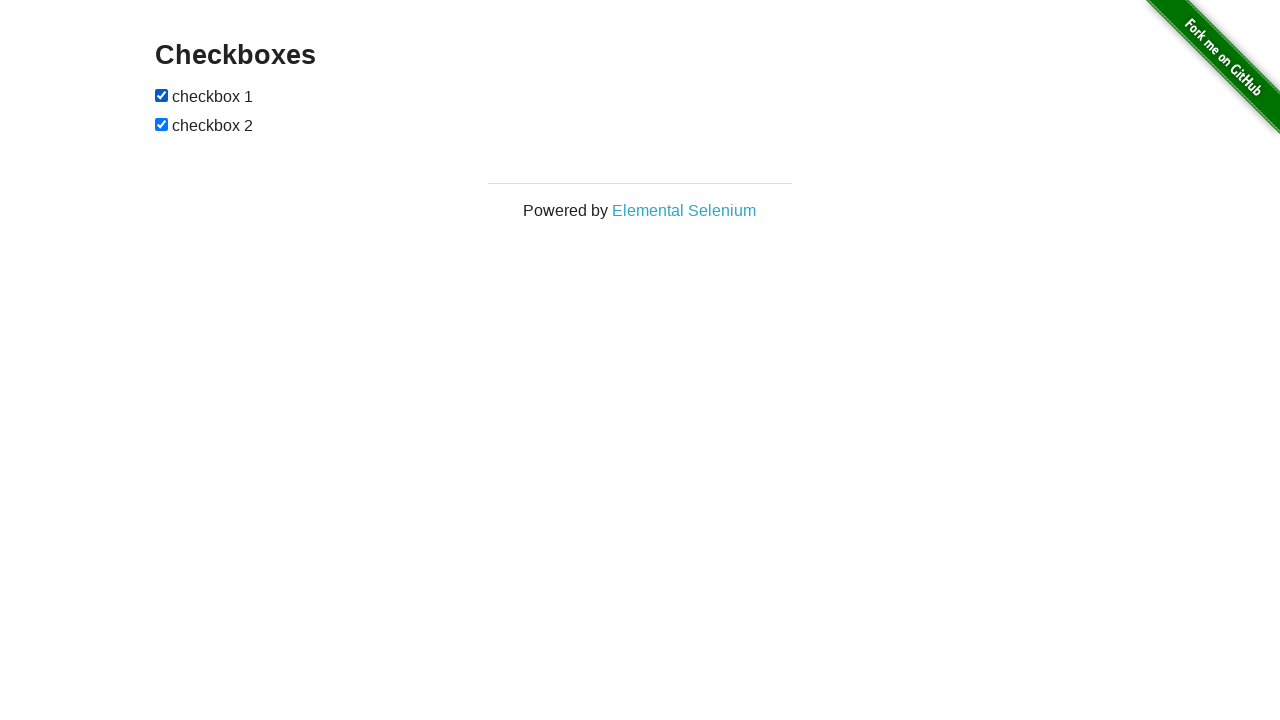

Second checkbox was already checked
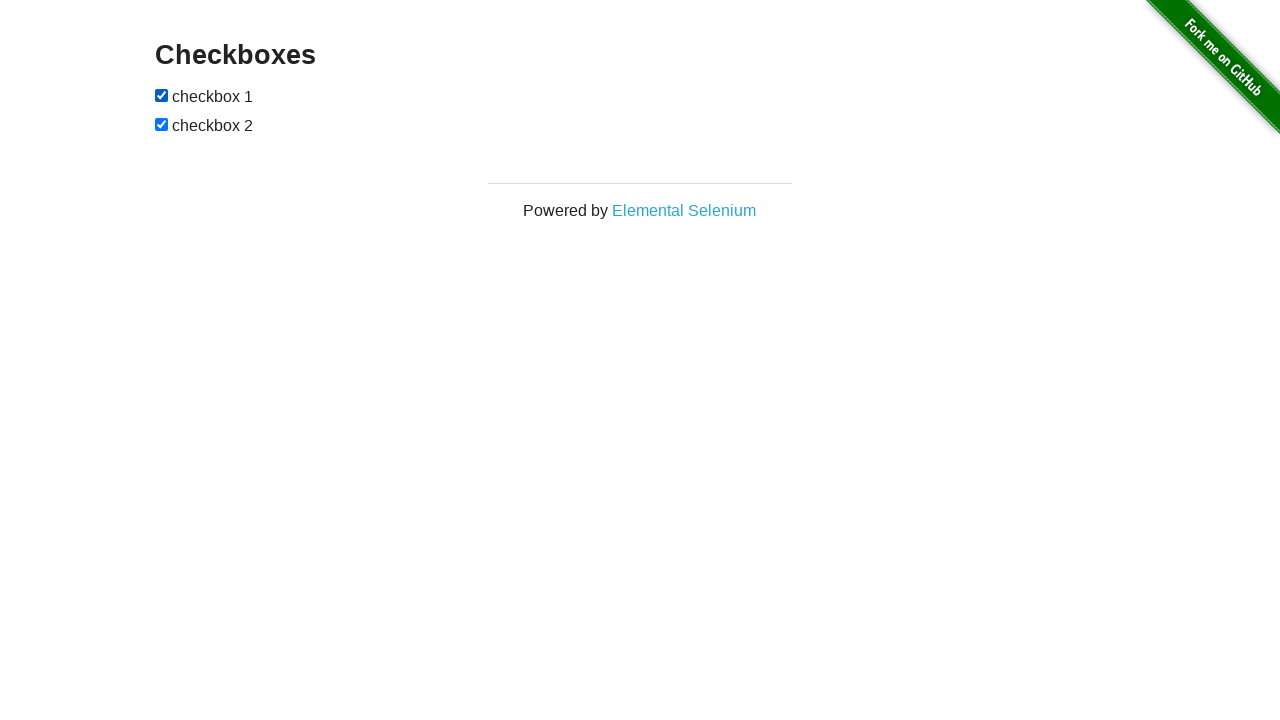

Second checkbox is visible, toggled it at (162, 124) on (//*[@type='checkbox'])[2]
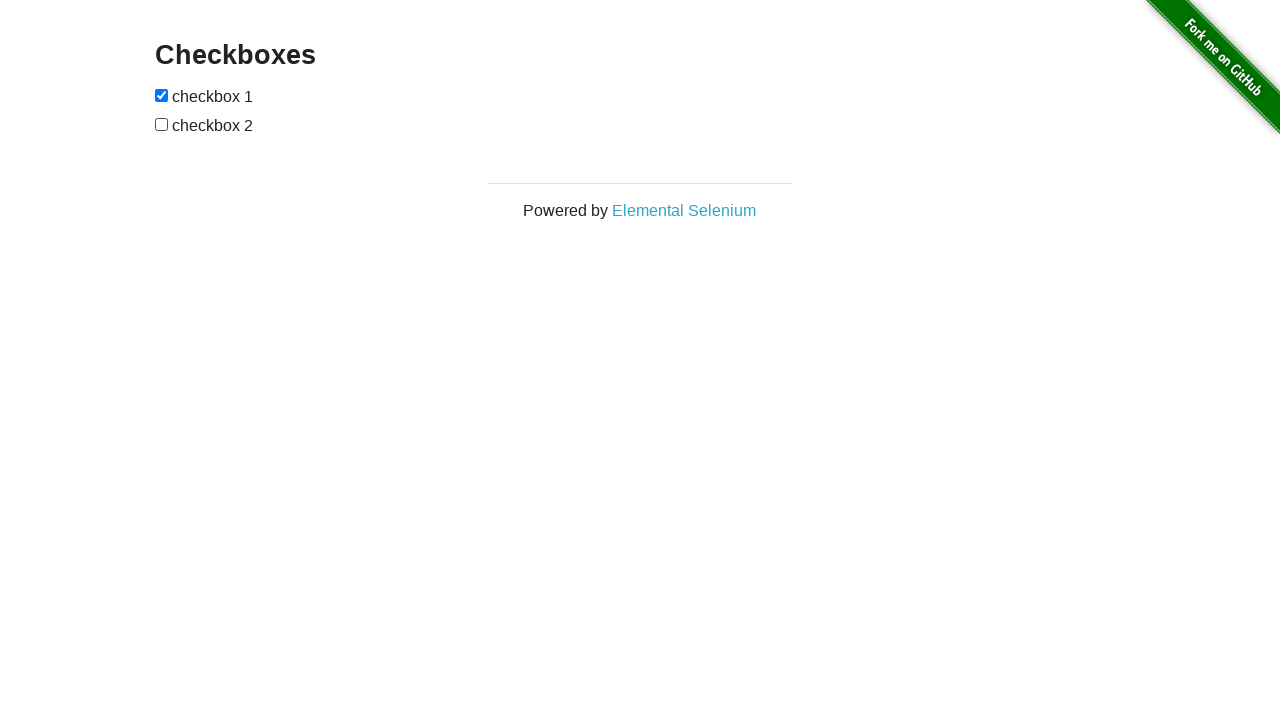

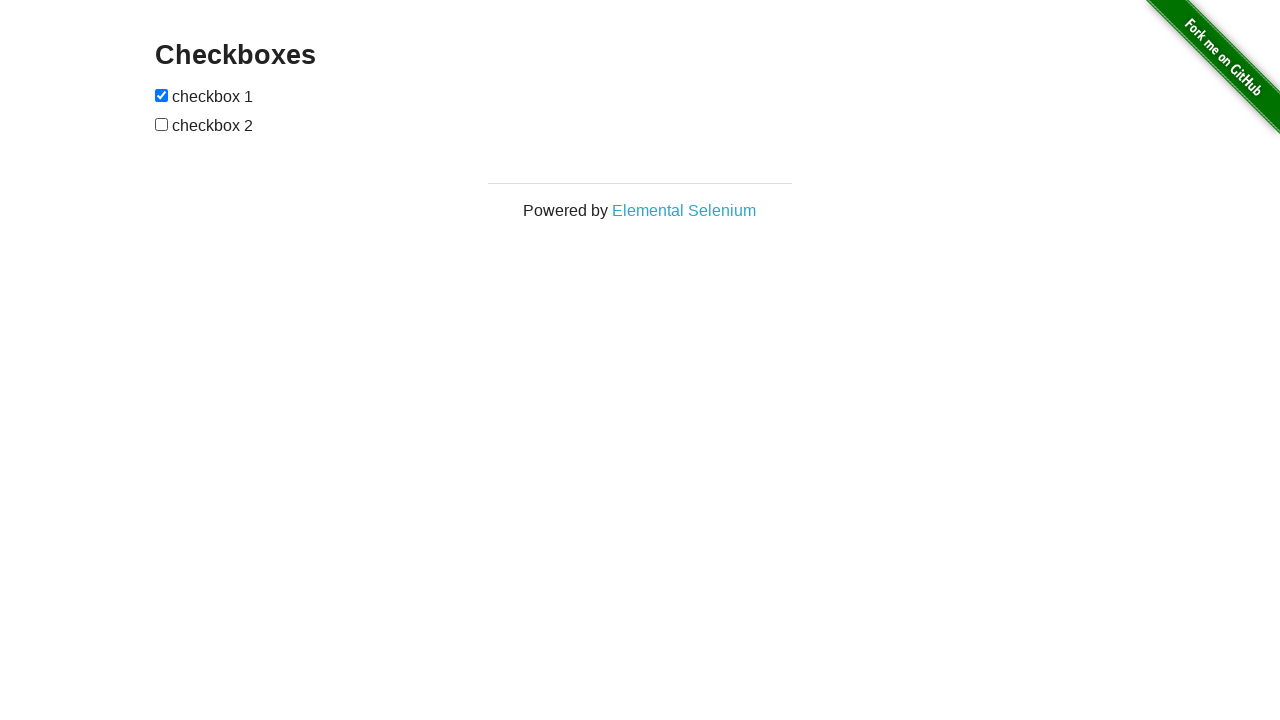